Opens the RedBus travel booking website and maximizes the browser window to verify the site loads correctly

Starting URL: https://www.redbus.in

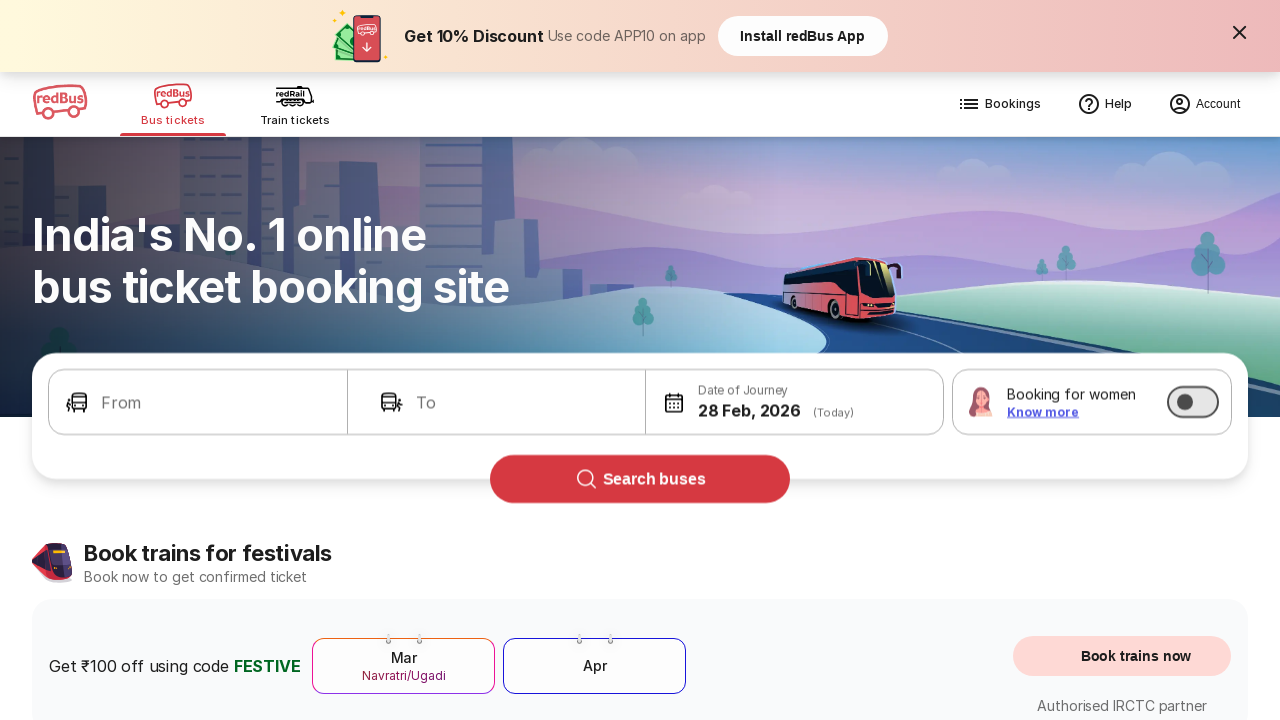

Set viewport size to 1920x1080 to maximize browser window
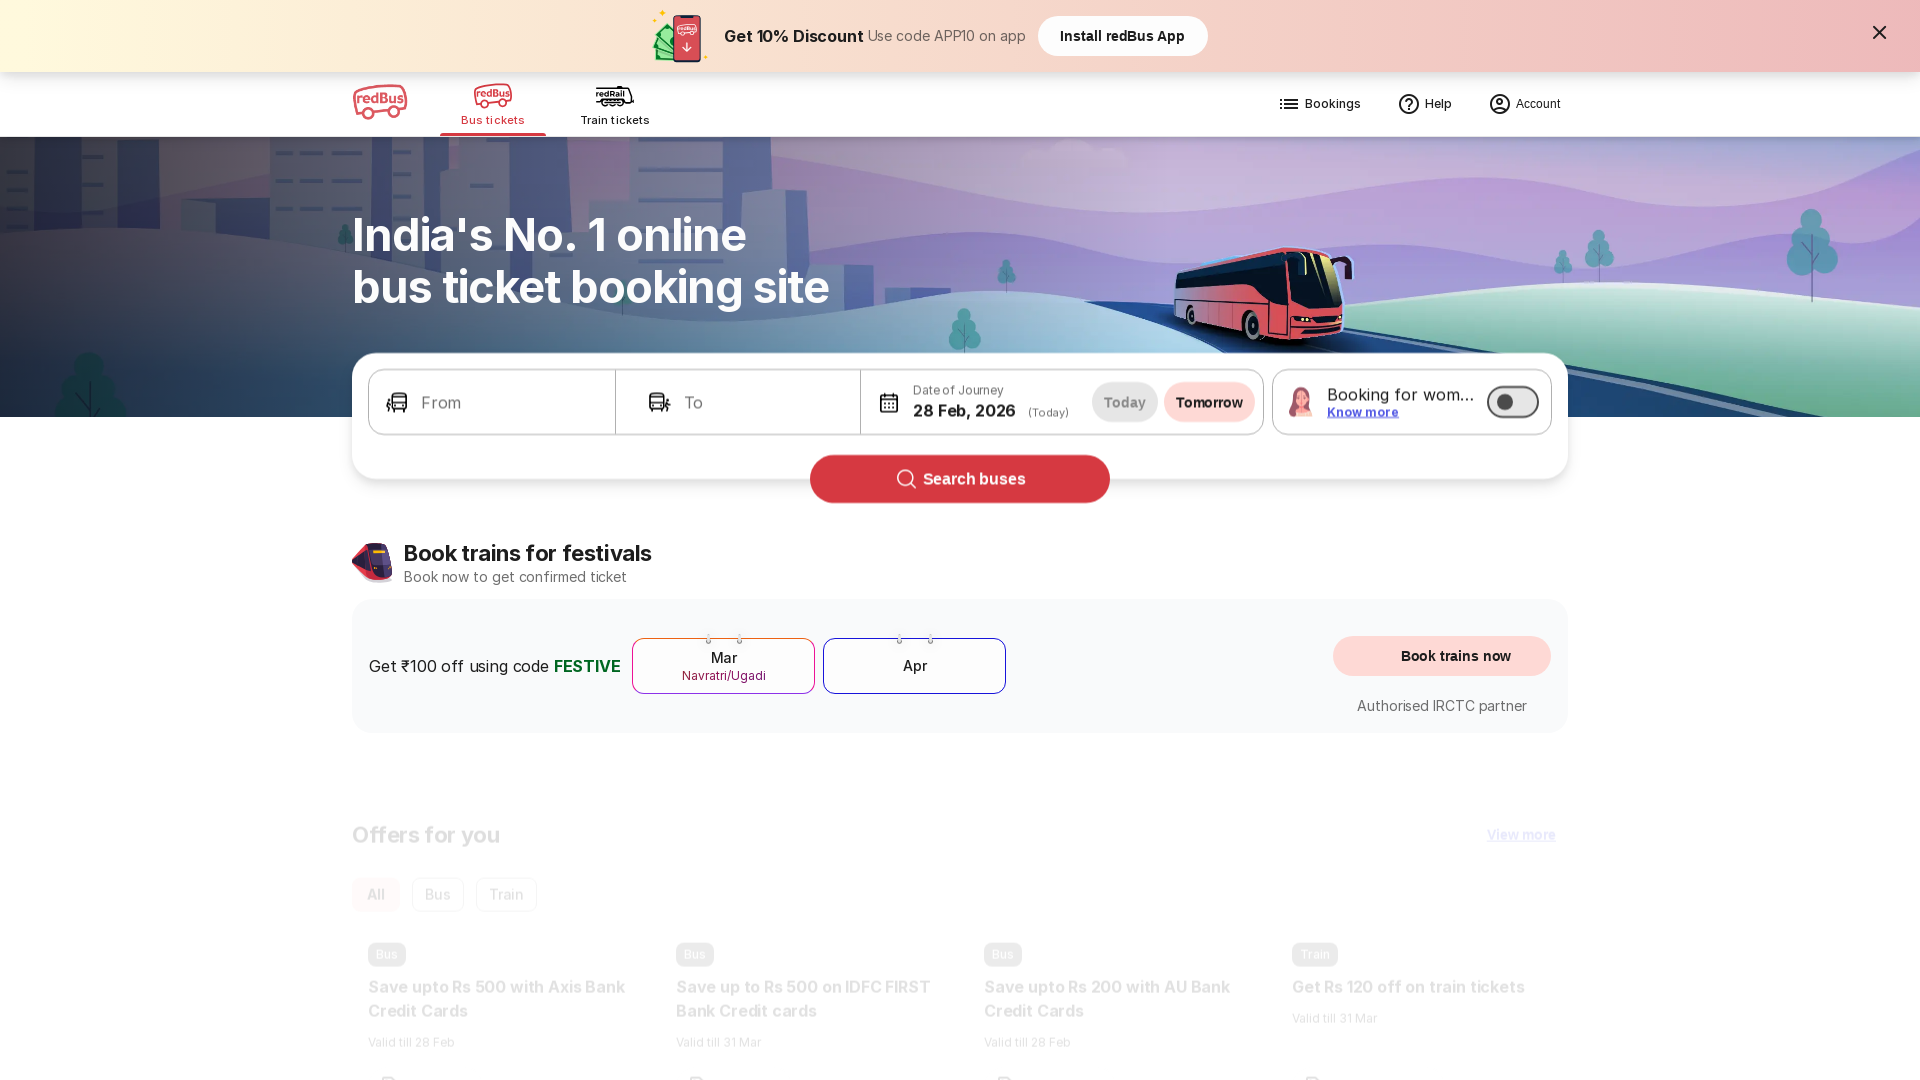

RedBus website loaded and DOM content rendered
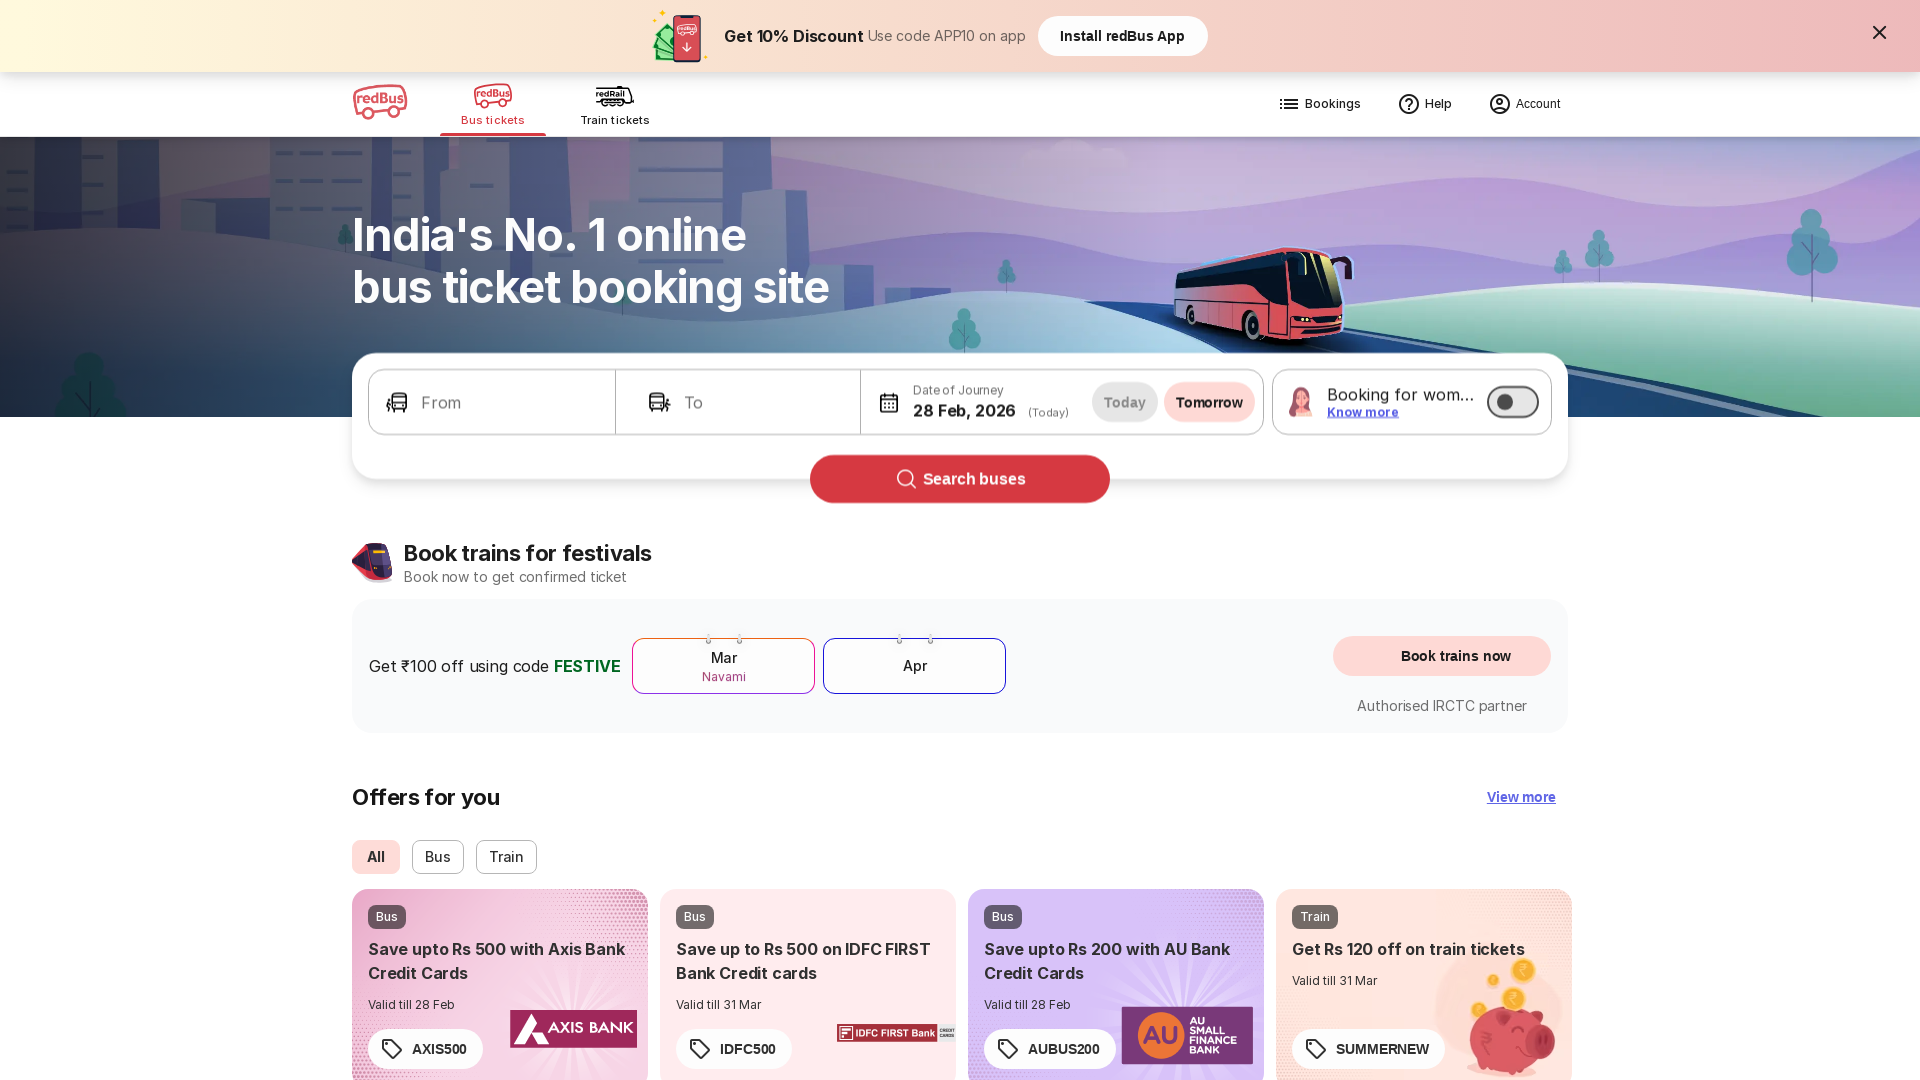

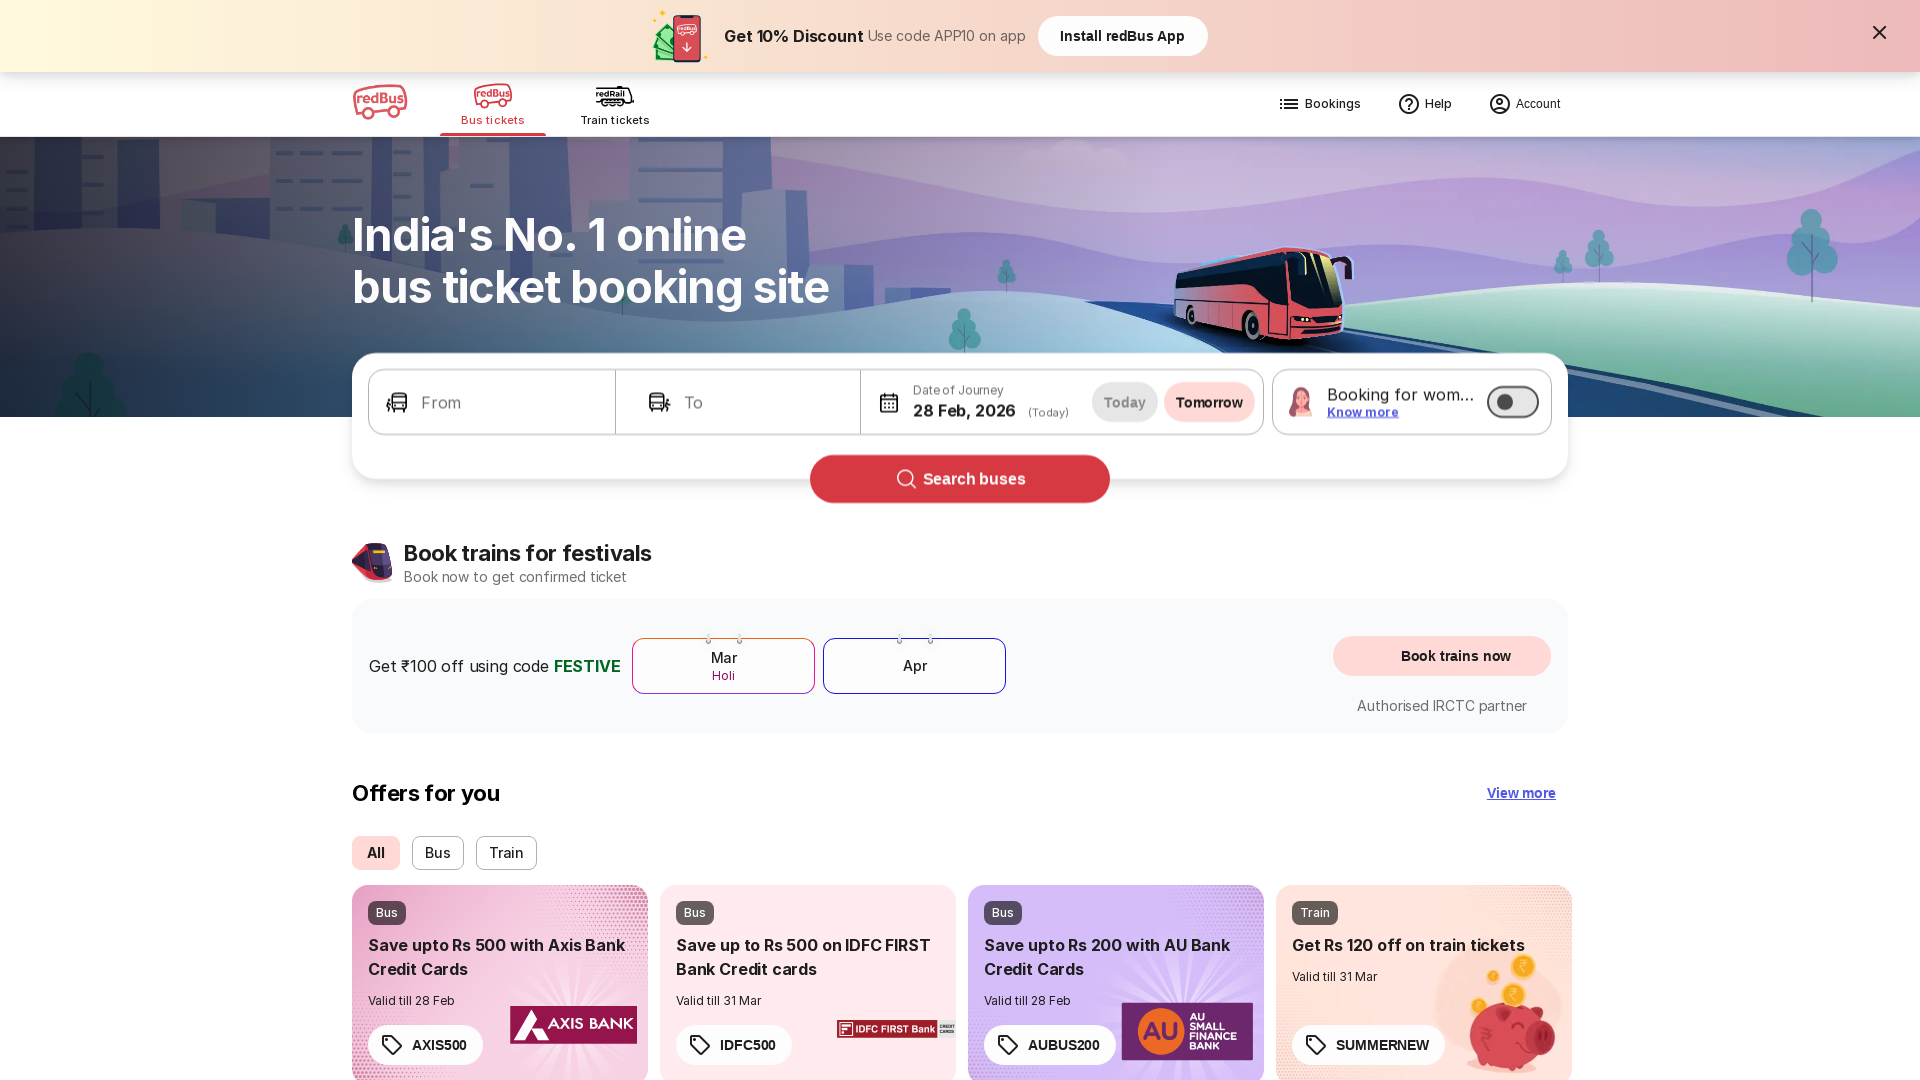